Tests entering text into a JavaScript prompt by clicking a button that triggers a prompt, entering a name, accepting it, and verifying the result message contains the entered name.

Starting URL: https://testcenter.techproeducation.com/index.php?page=javascript-alerts

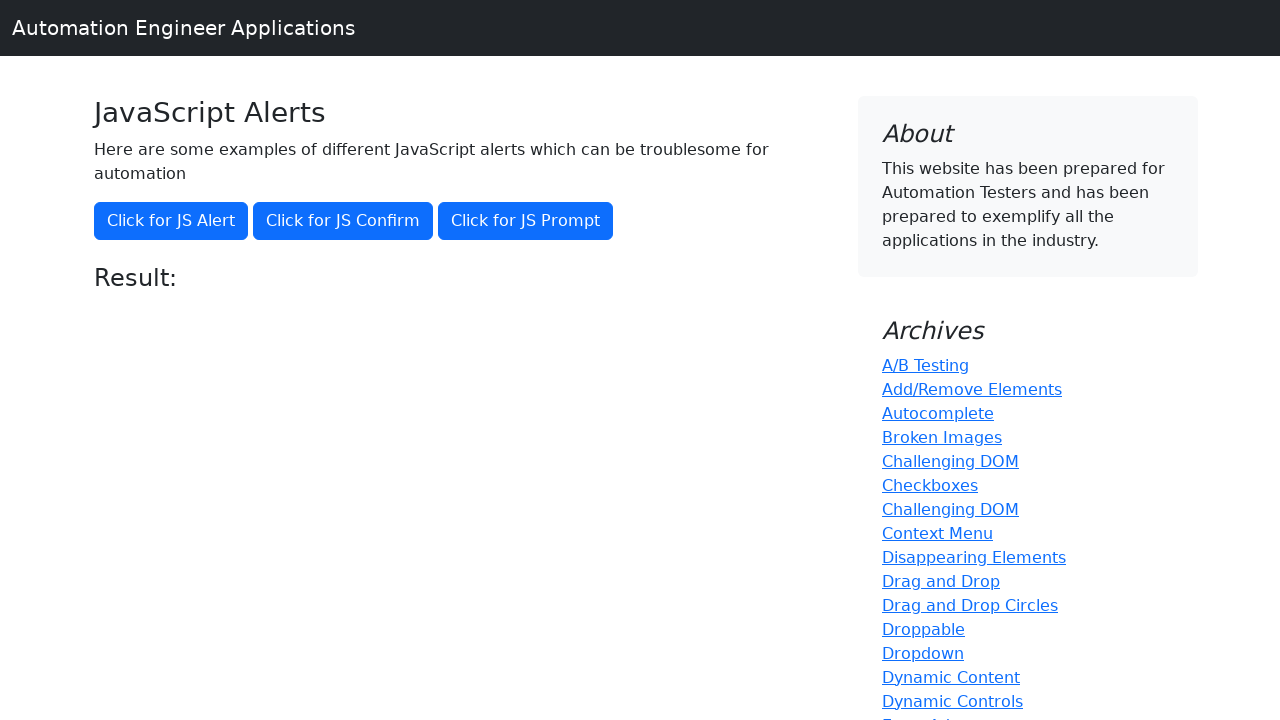

Set up dialog handler to accept prompt with 'Hakan'
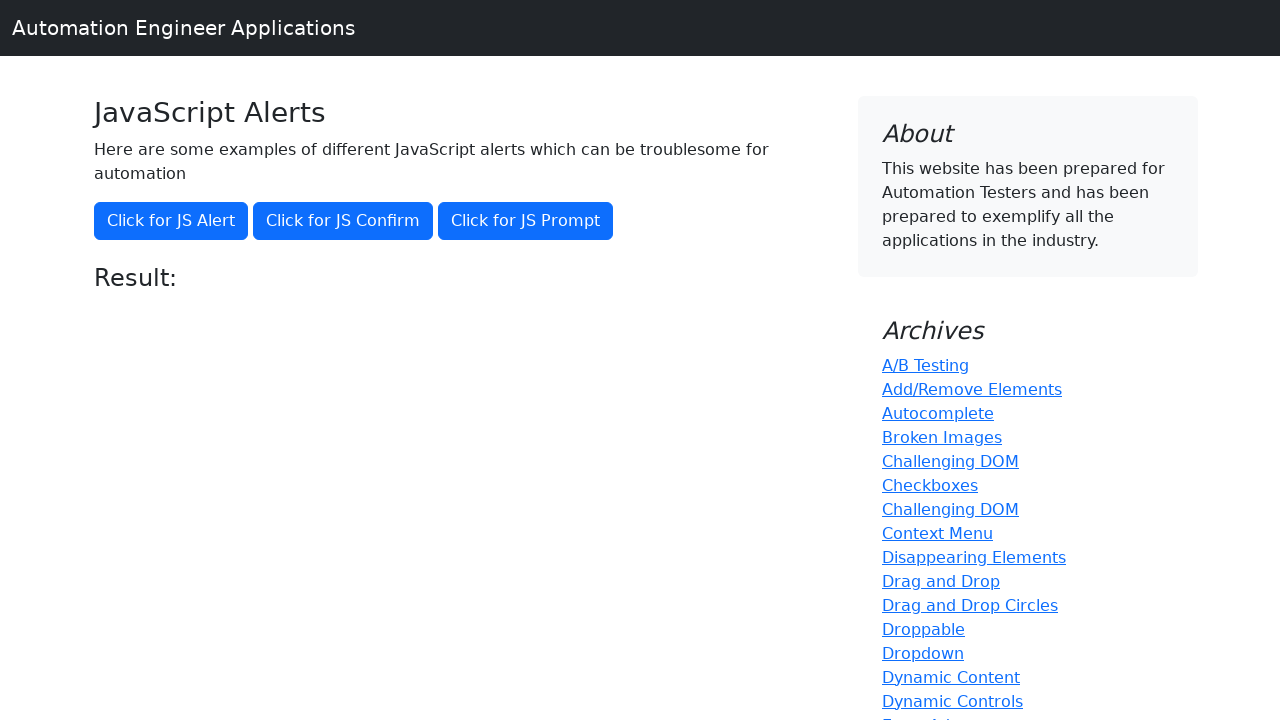

Clicked 'Click for JS Prompt' button to trigger prompt at (526, 221) on xpath=//button[text()='Click for JS Prompt']
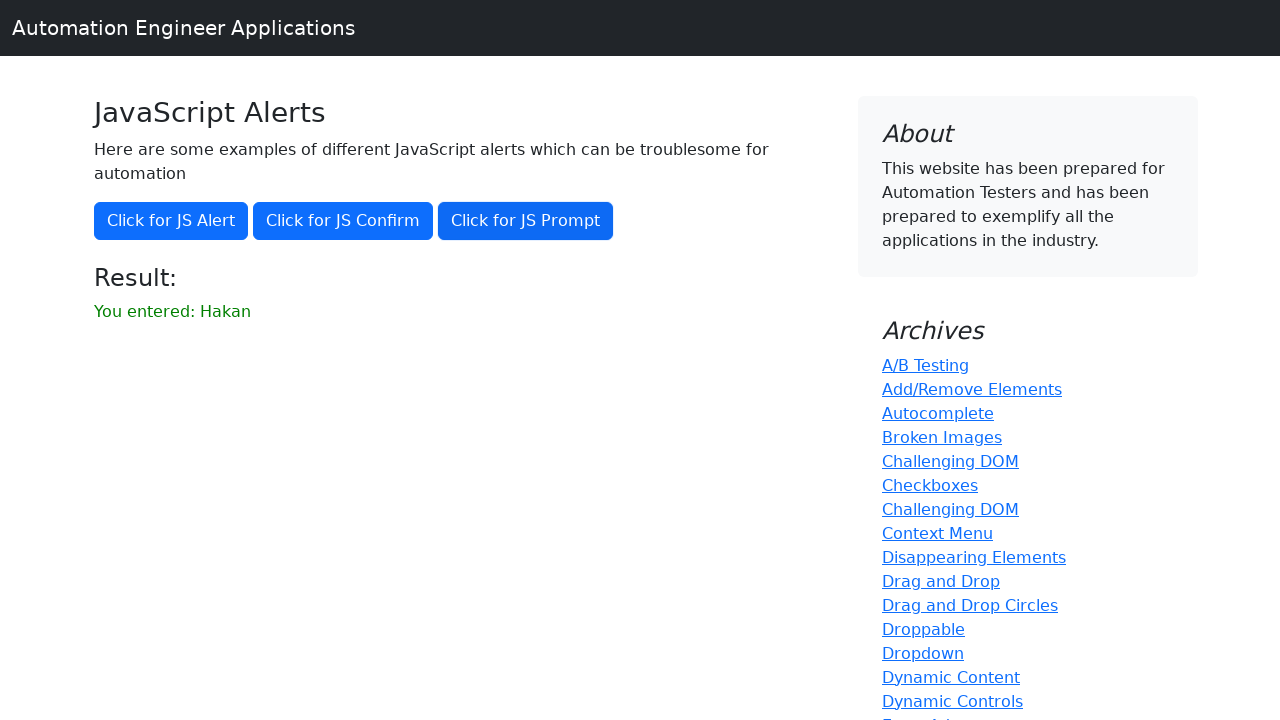

Result element loaded
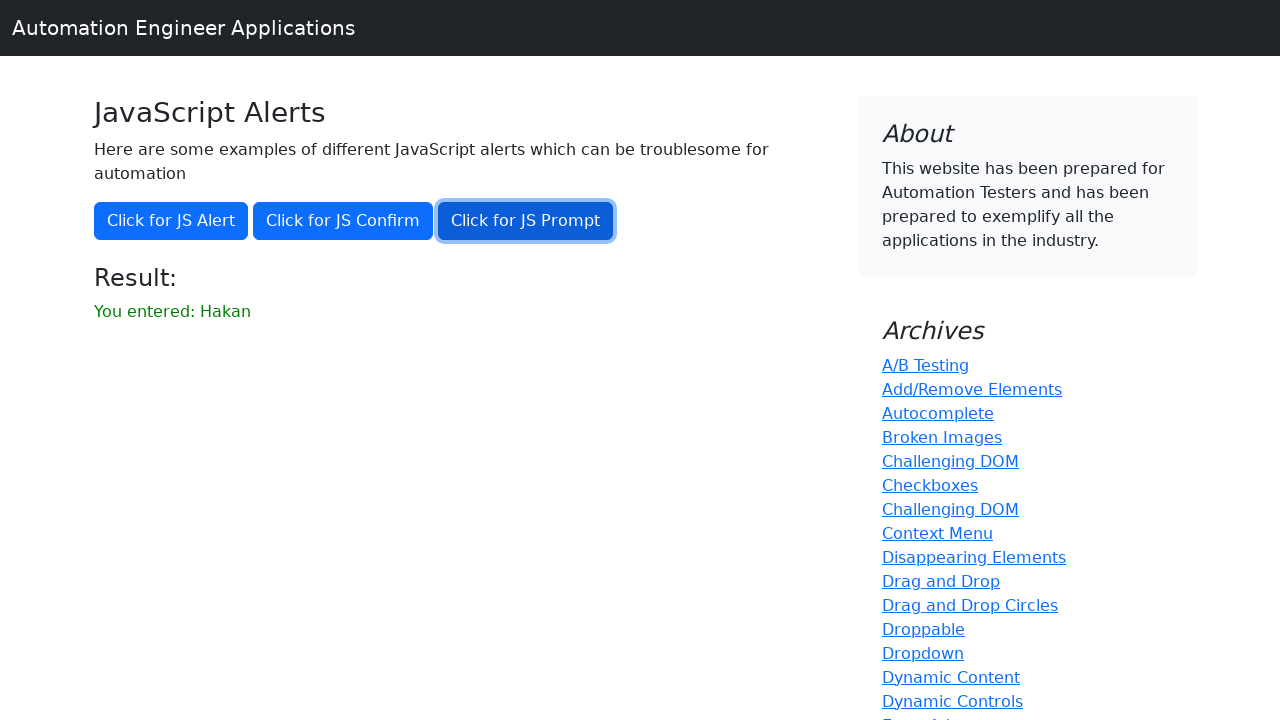

Retrieved result text content
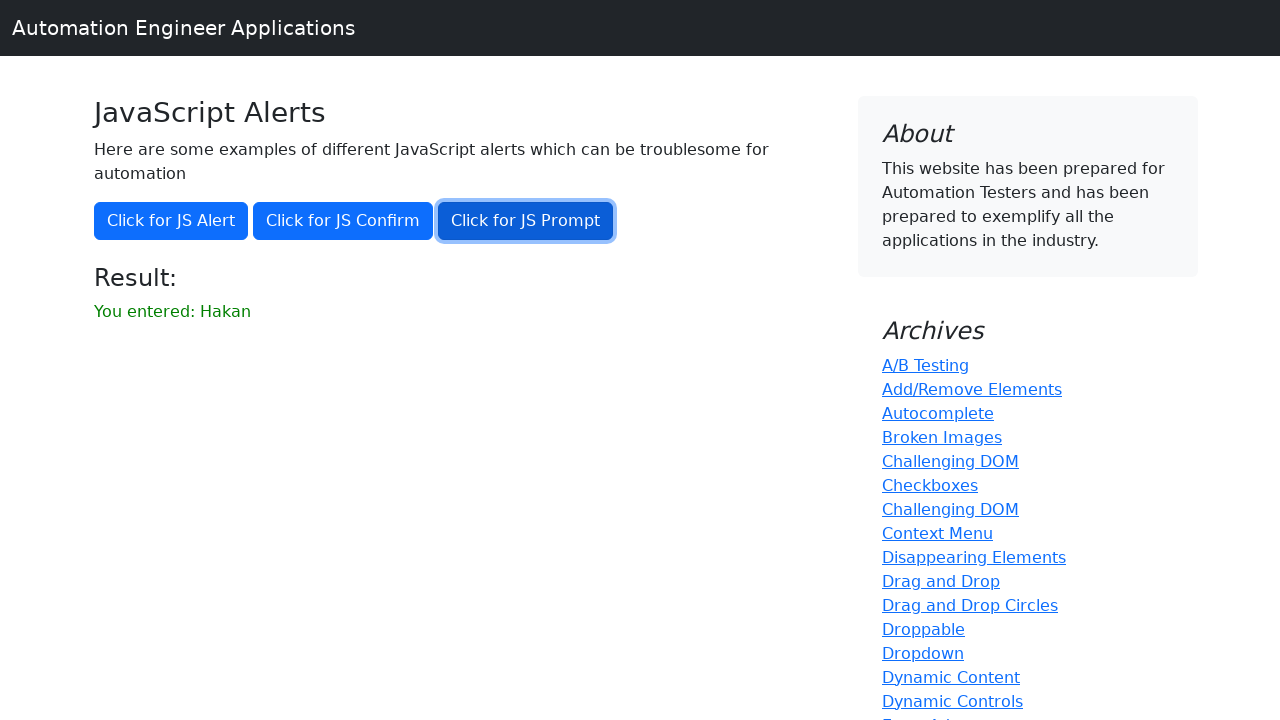

Verified result contains entered name 'Hakan'
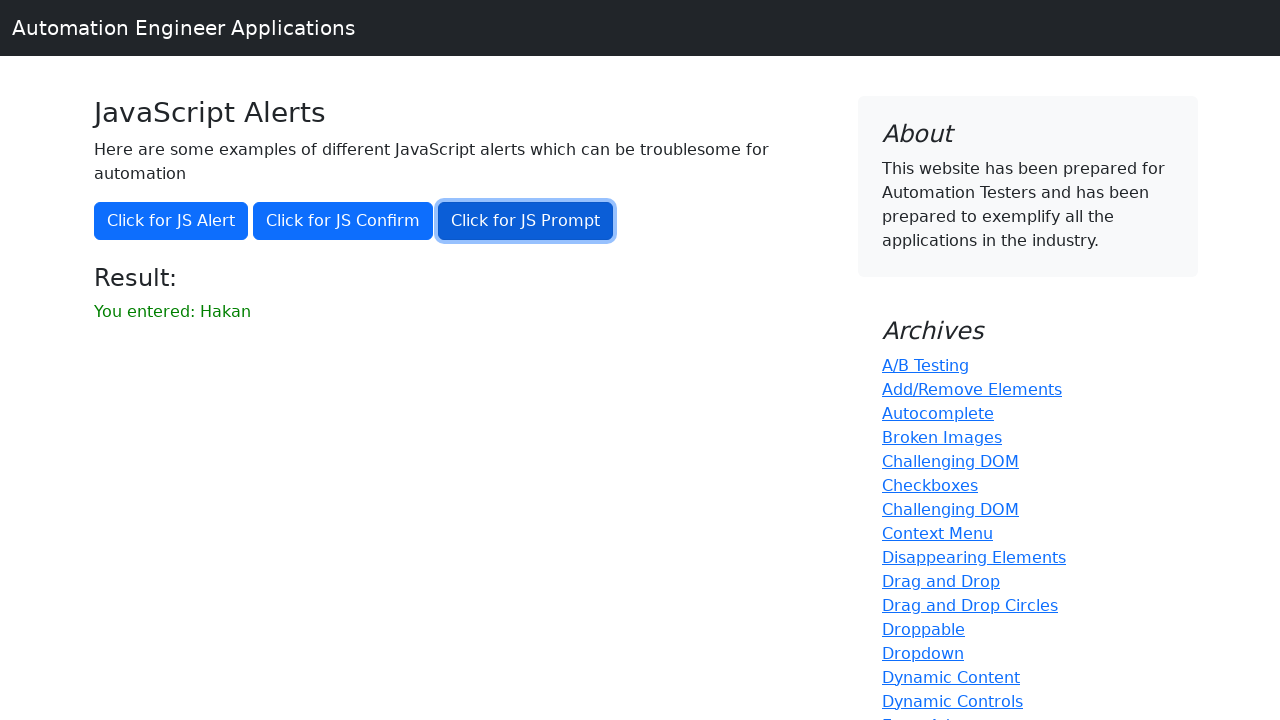

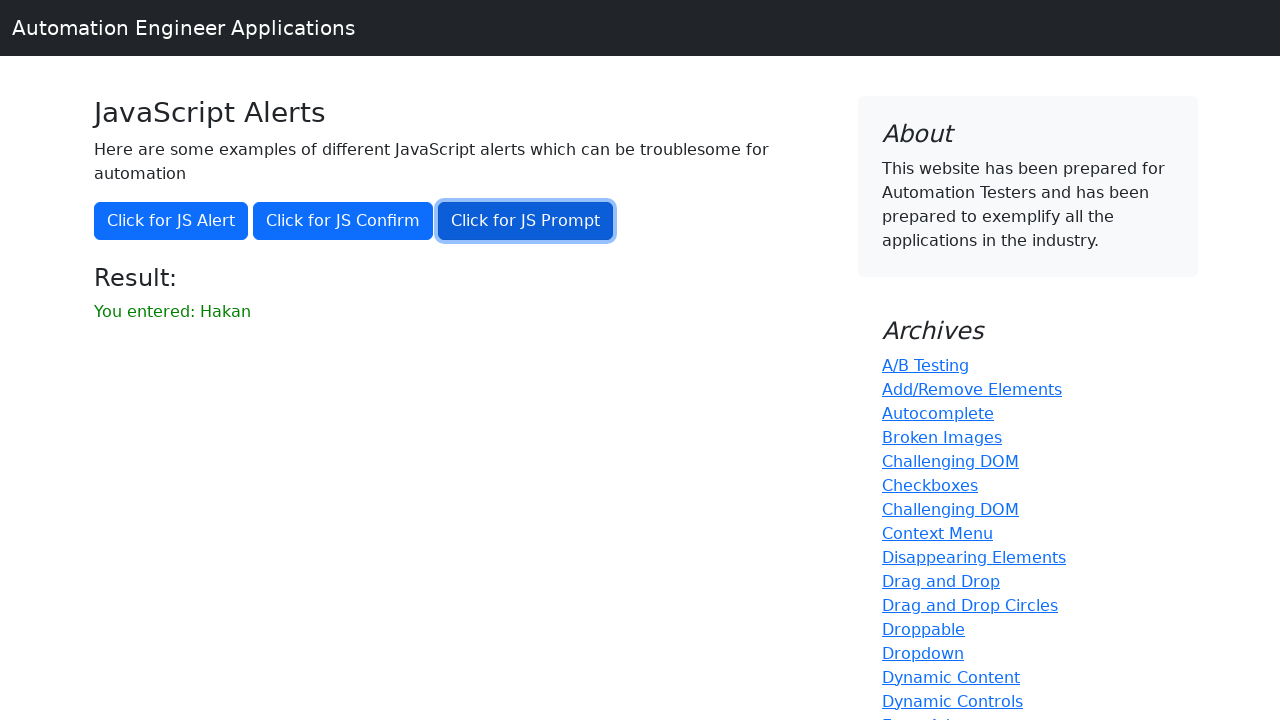